Navigates to the browser windows demo page

Starting URL: https://demoqa.com/browser-windows

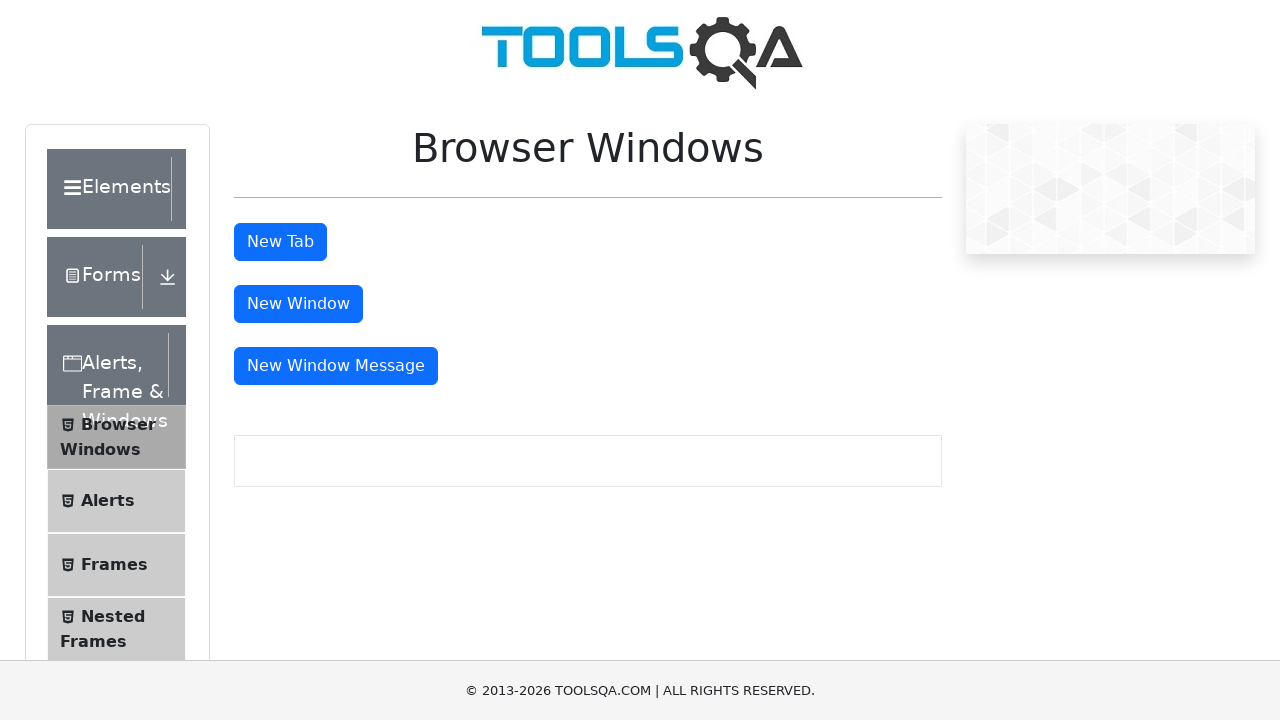

Navigated to browser windows demo page
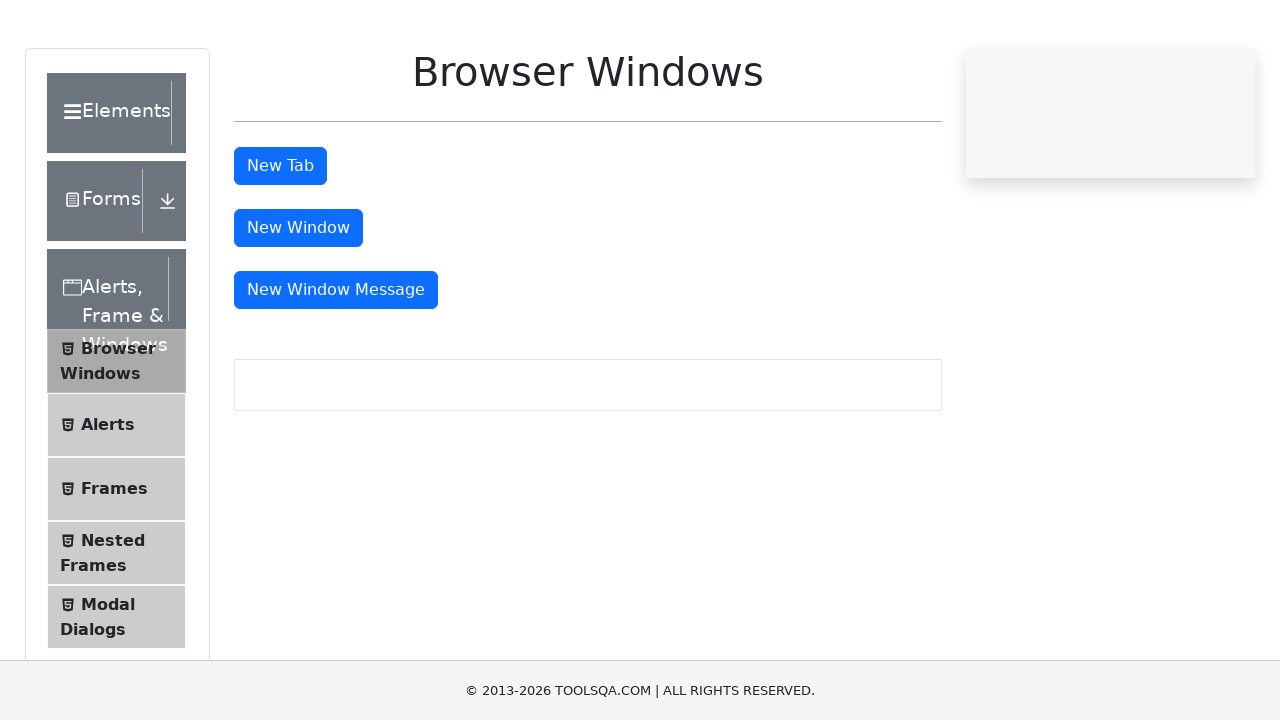

Page fully loaded - network idle state reached
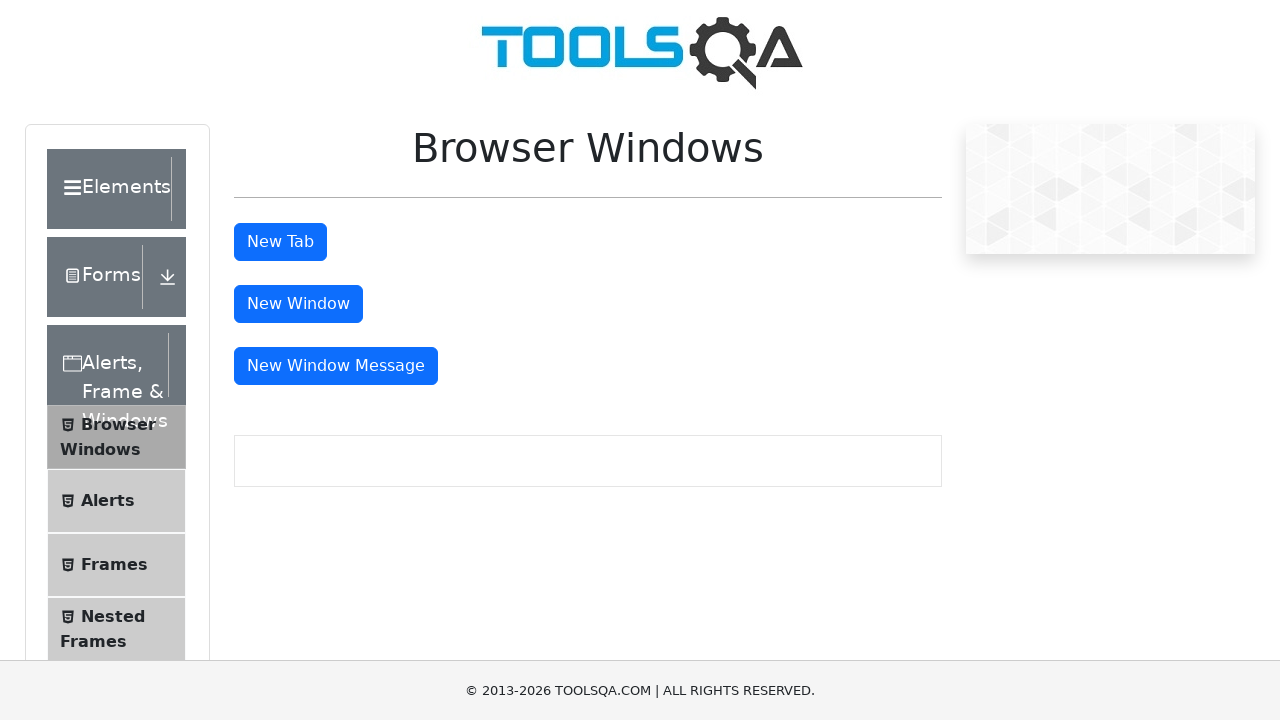

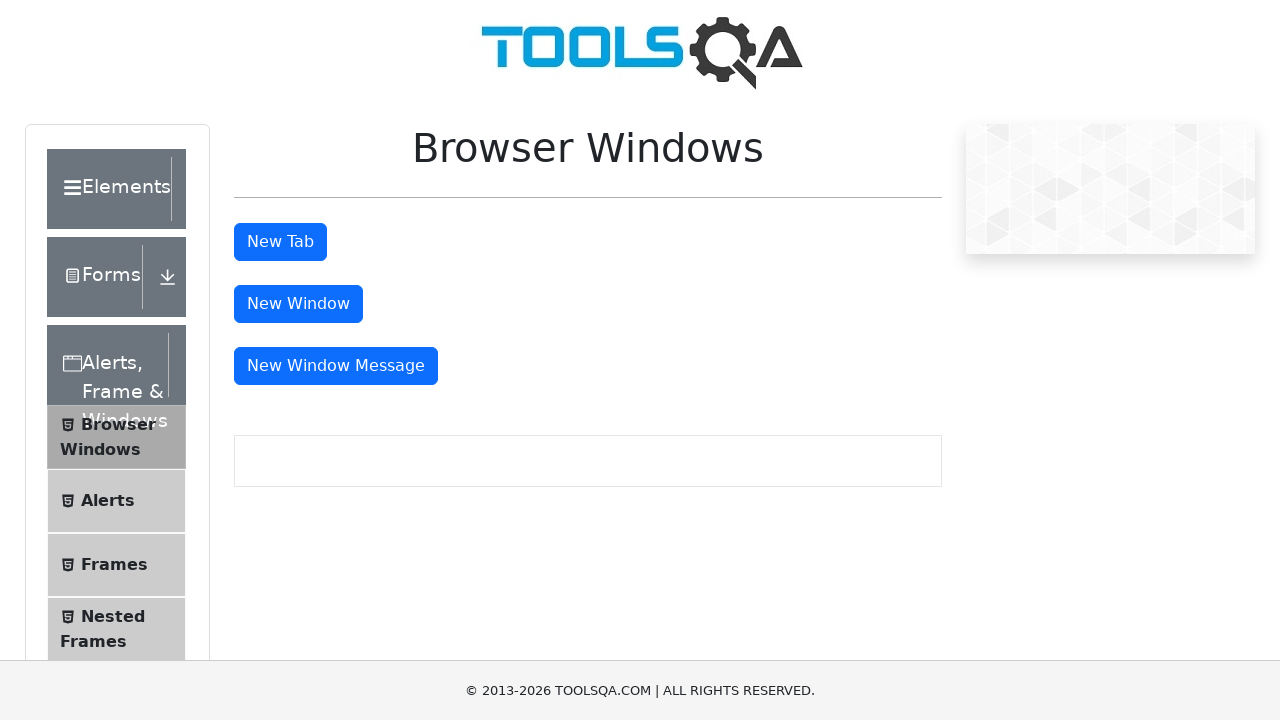